Tests drag and drop functionality on the jQuery UI droppable demo page by dragging an element and dropping it onto a target area within an iframe

Starting URL: https://jqueryui.com/droppable/

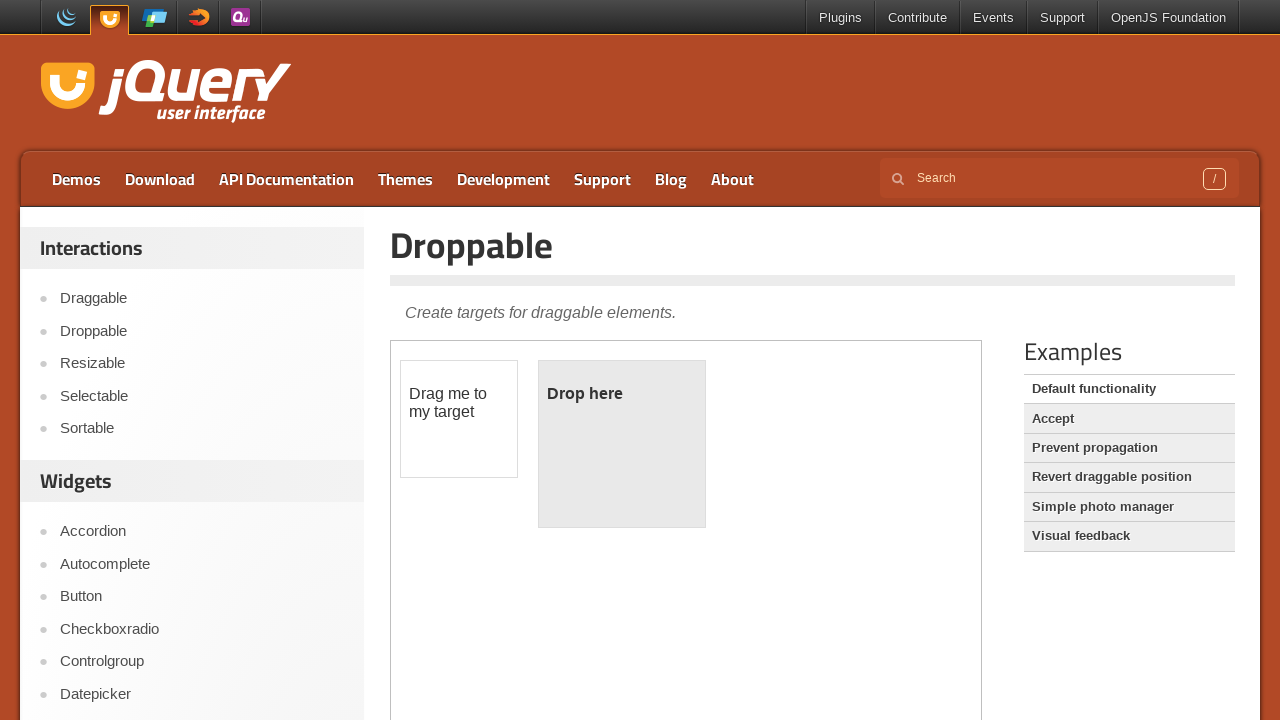

Located the demo iframe on the droppable page
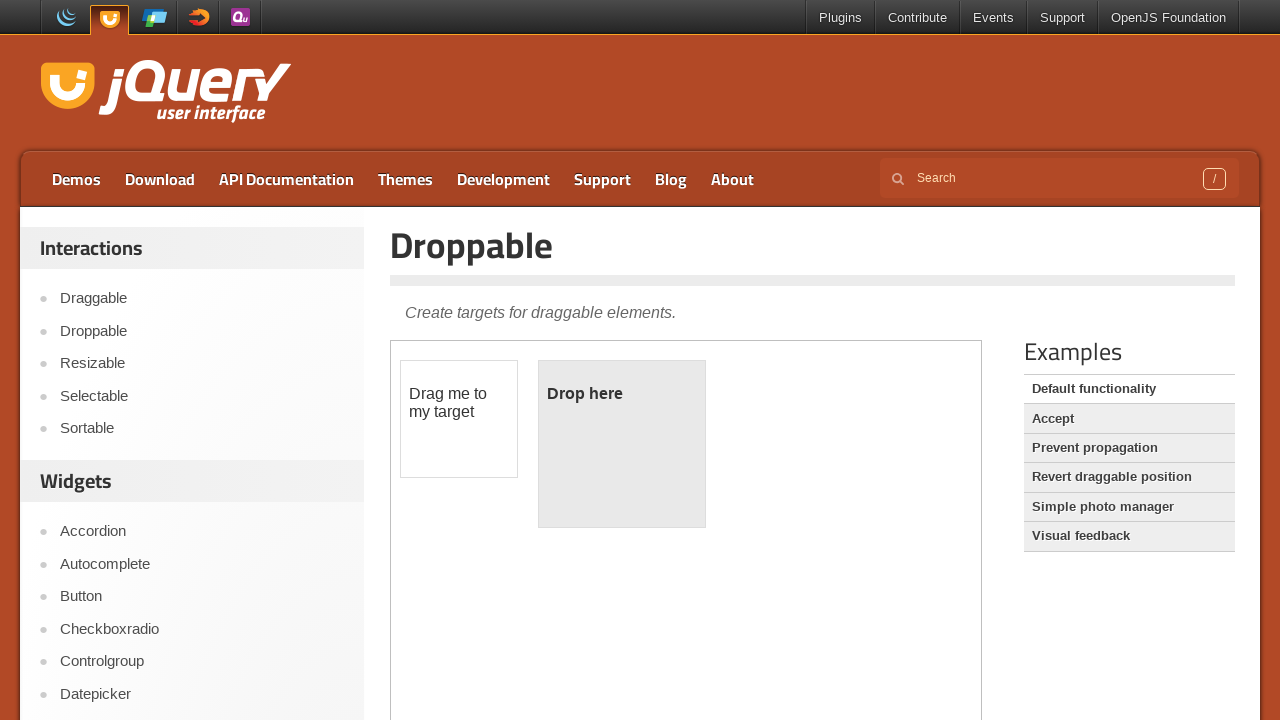

Located the draggable element within the iframe
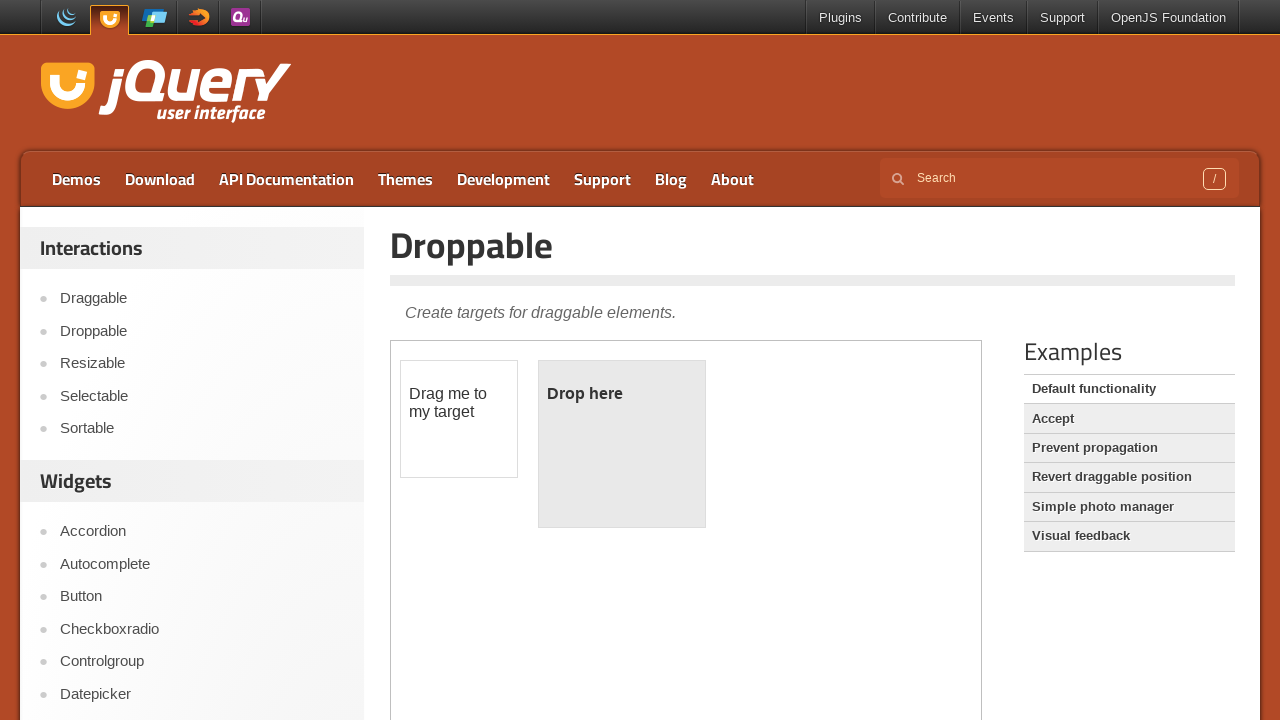

Located the droppable target element within the iframe
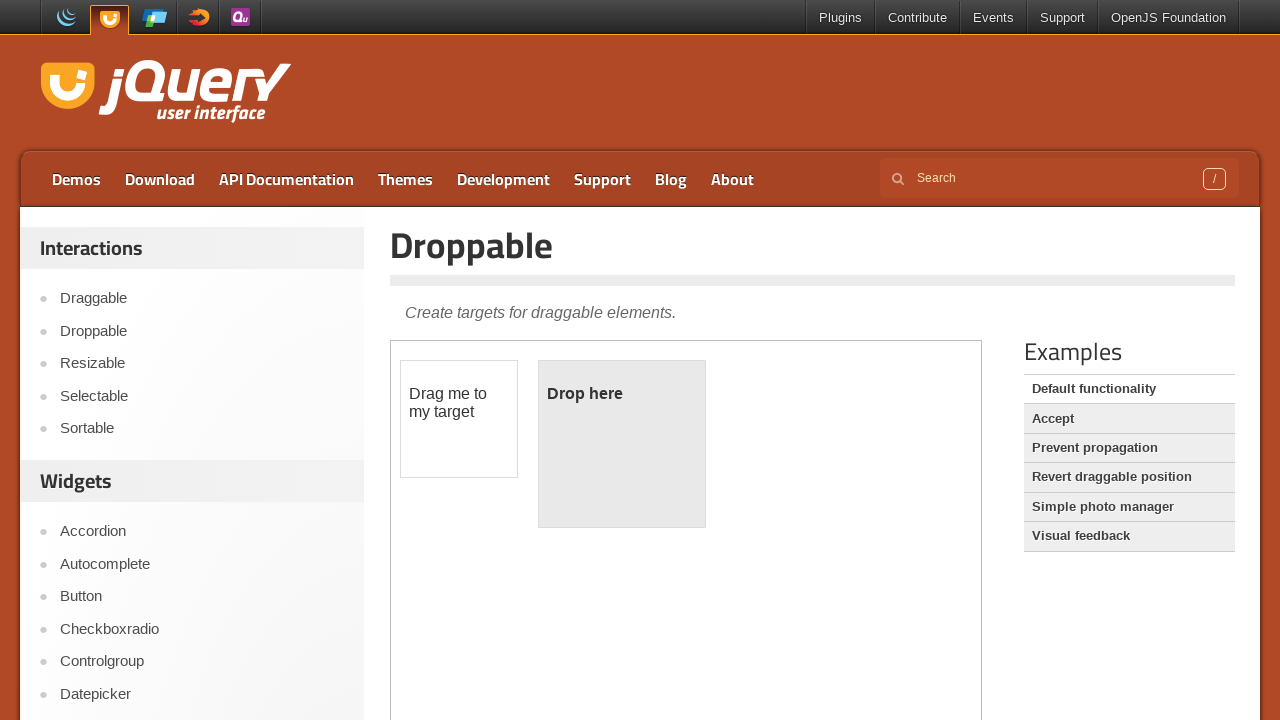

Dragged the element and dropped it onto the target area at (622, 444)
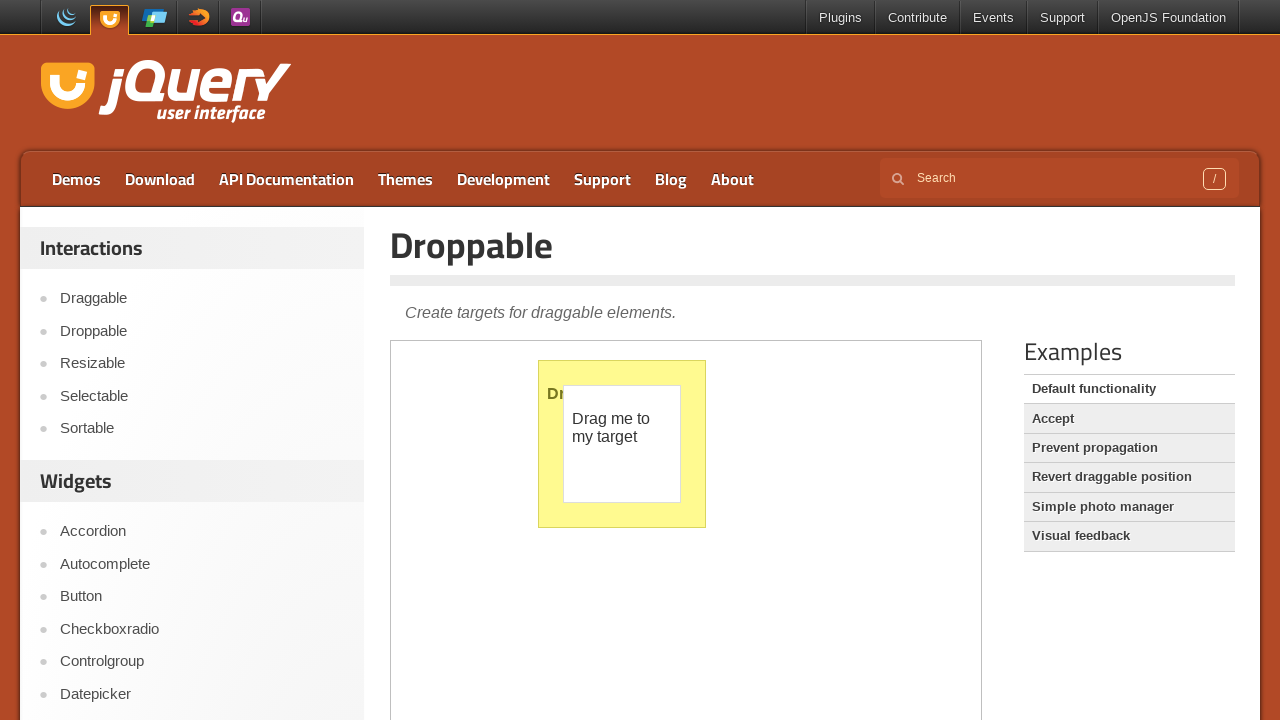

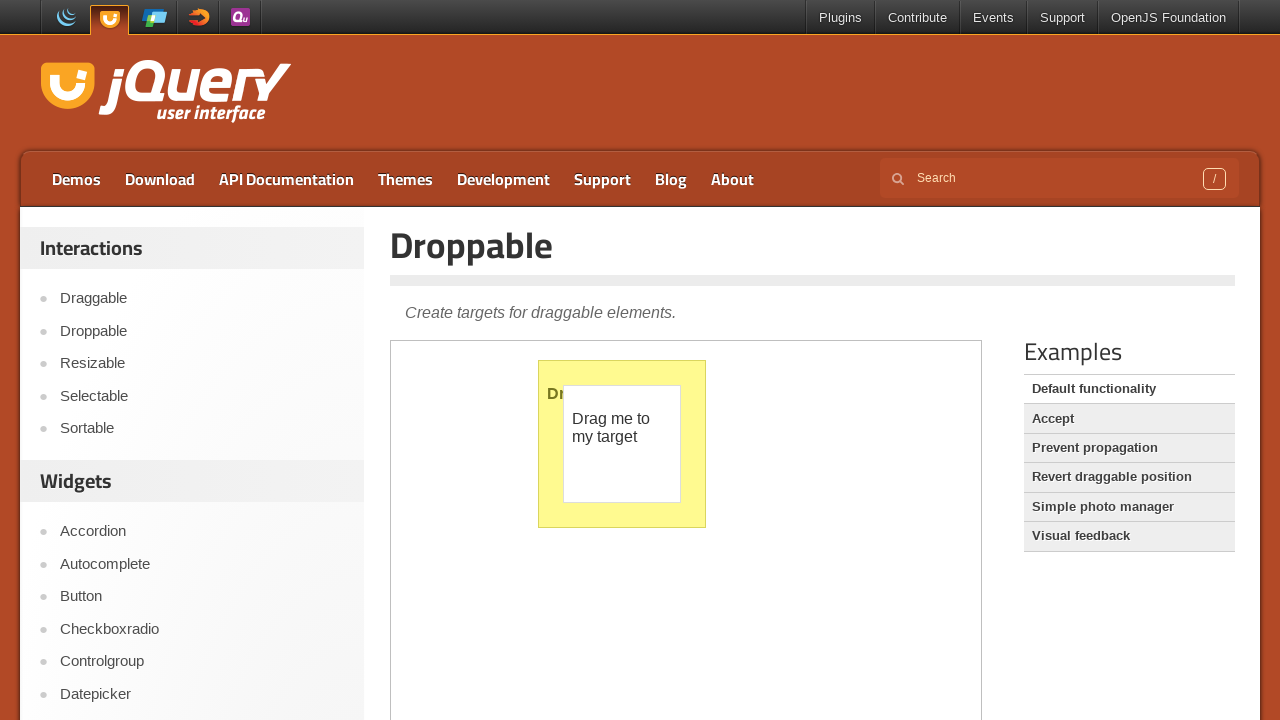